Tests mobile device emulation by setting viewport to mobile dimensions, then interacts with the responsive navbar by clicking the toggler and navigating to the Library section.

Starting URL: https://rahulshettyacademy.com/angularAppdemo/

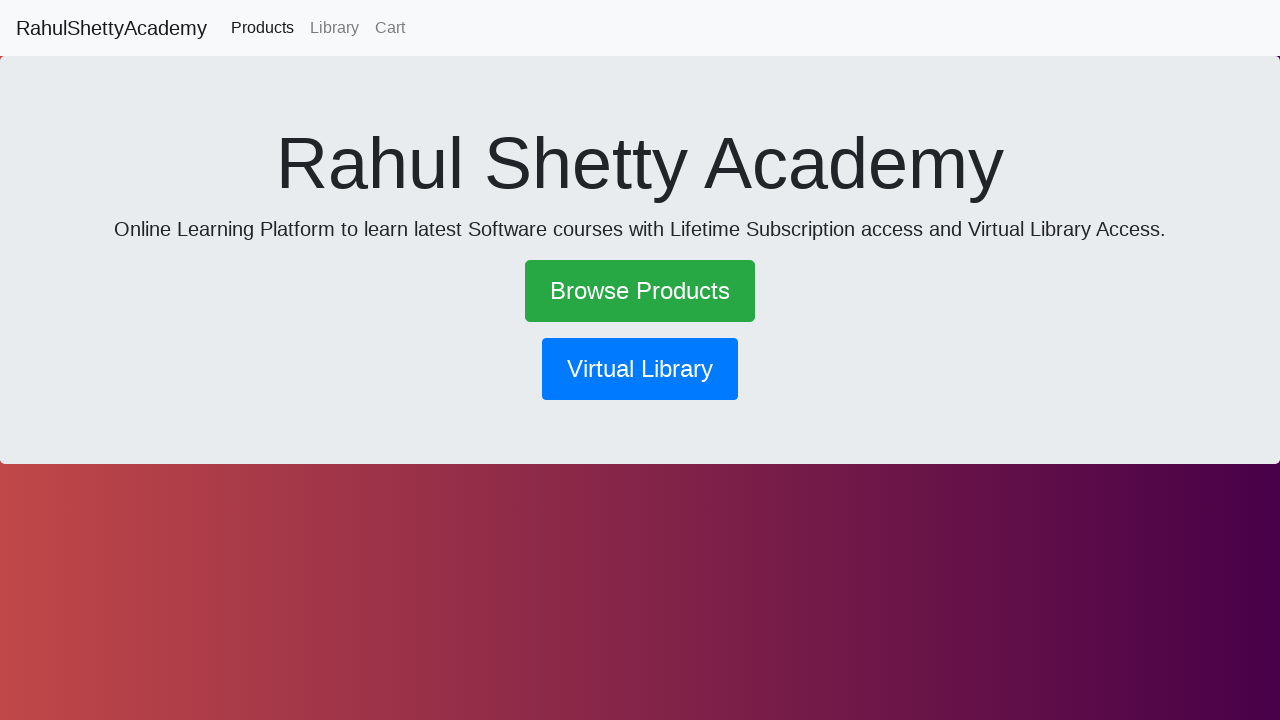

Set viewport to mobile dimensions (600x1000)
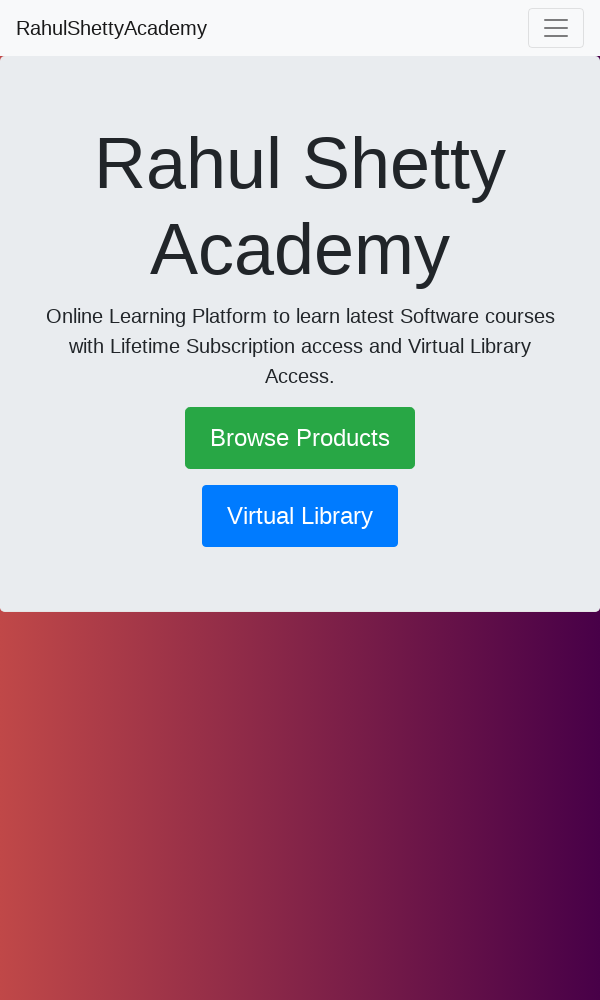

Clicked navbar toggler (hamburger menu) to open responsive navigation at (556, 28) on .navbar-toggler
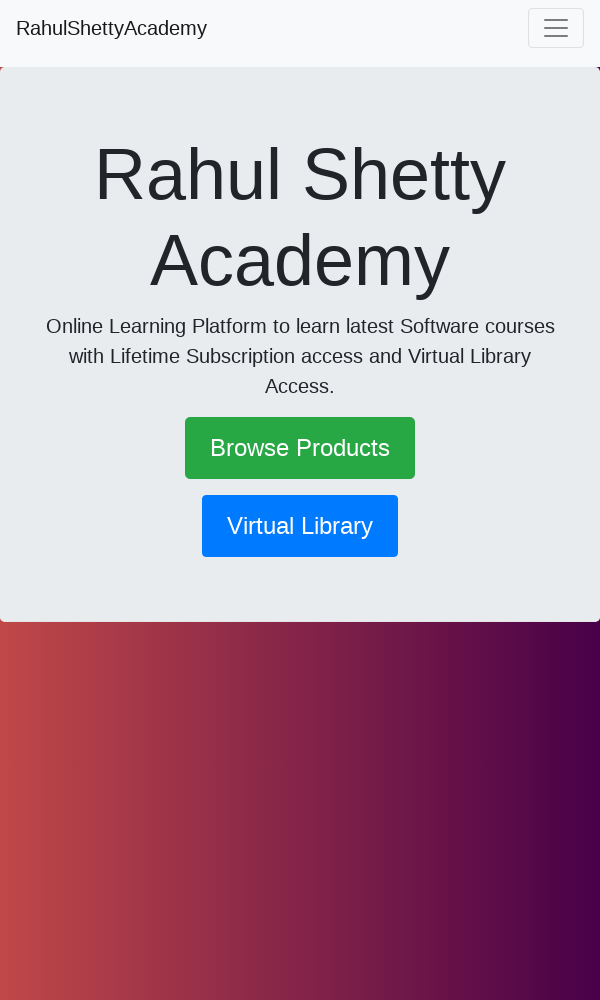

Waited 1000ms for navigation menu to become visible
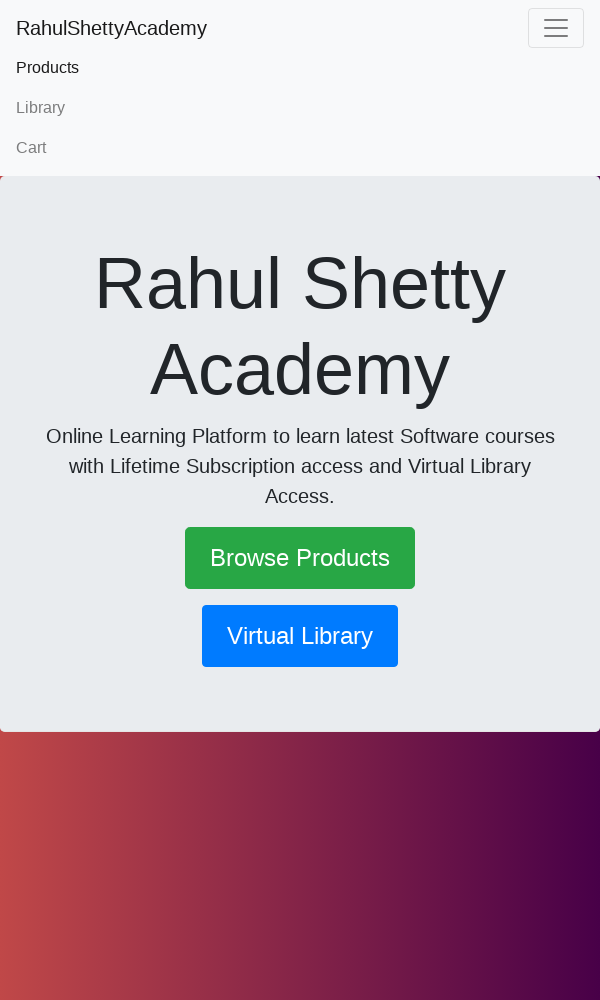

Clicked on Library link in the responsive navbar at (300, 108) on text=Library
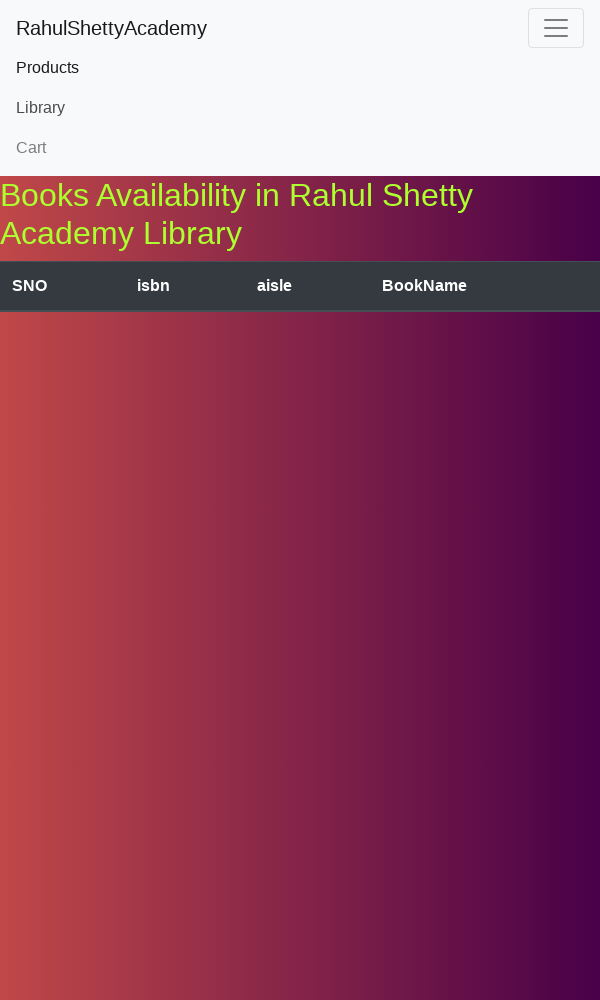

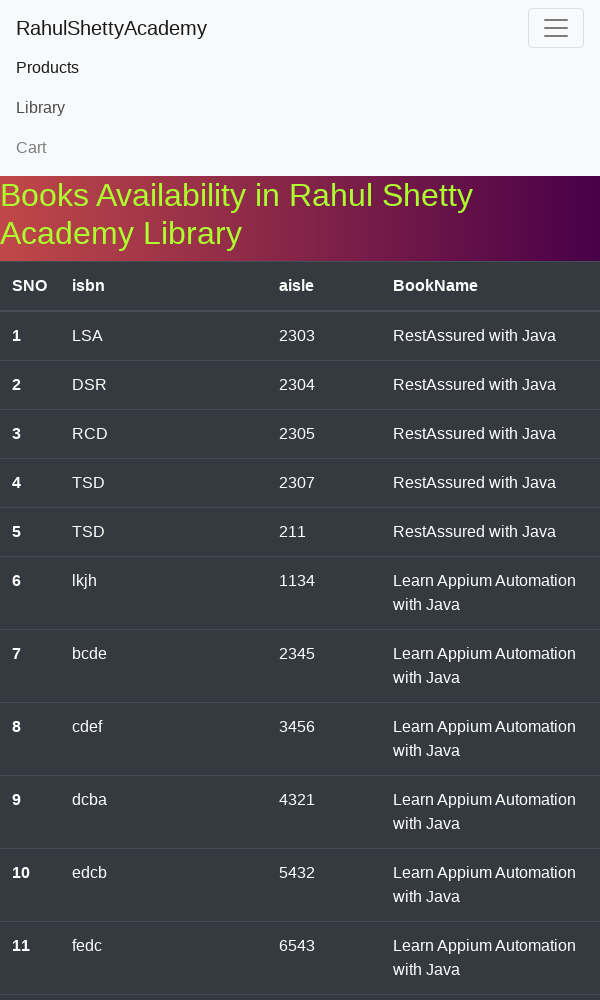